Navigates to SciELO search results page for "smart city" queries and verifies that search results with article items are displayed

Starting URL: https://search.scielo.org/?q=%28smart+city%29+OR+%28cidade+inteligente%29+OR+%28ciudad+inteligente%29&lang=pt&count=30&from=0&output=site&sort=&format=summary&fb=&page=1&filter%5Bin%5D%5B%5D=scl

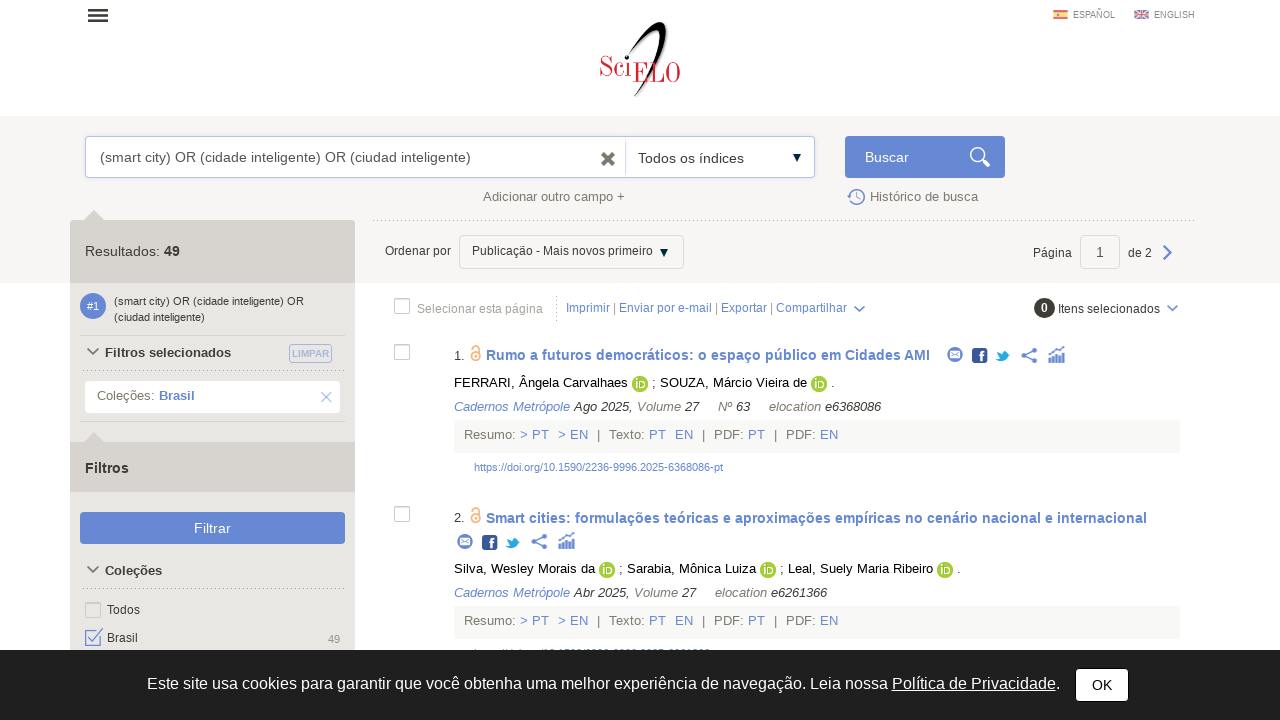

Waited for search results container to load
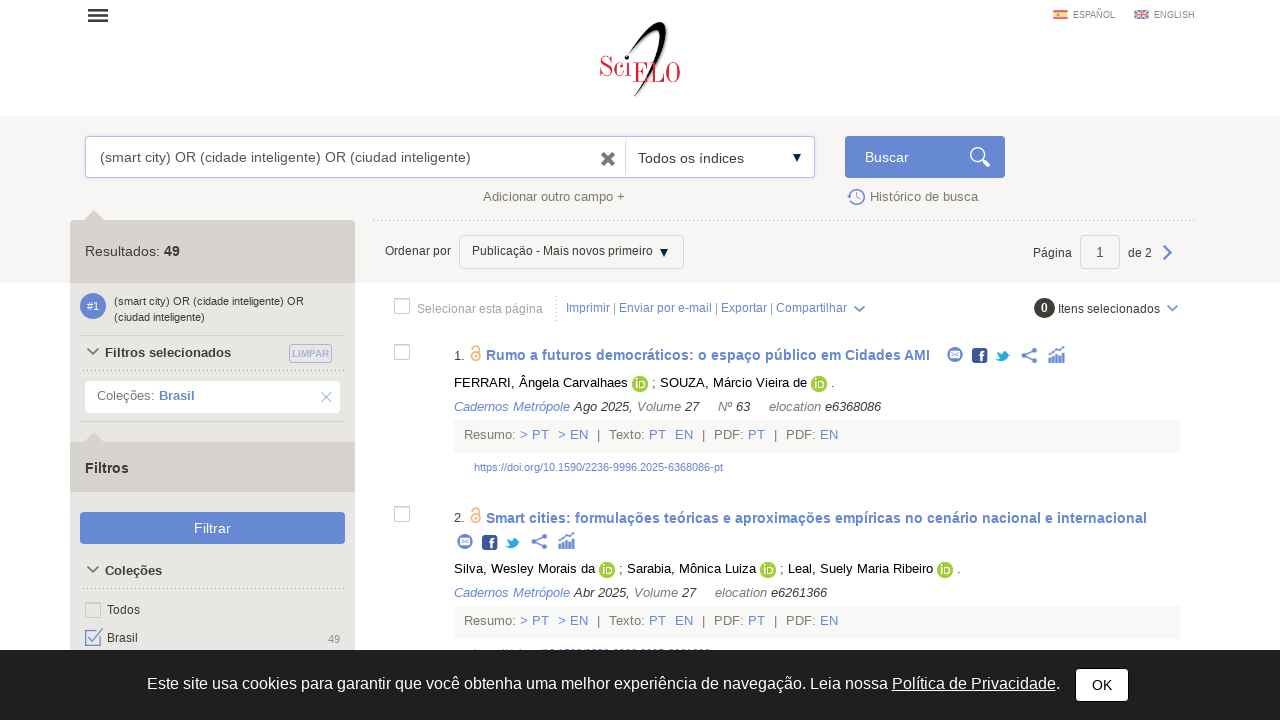

Waited for article items to be visible in search results
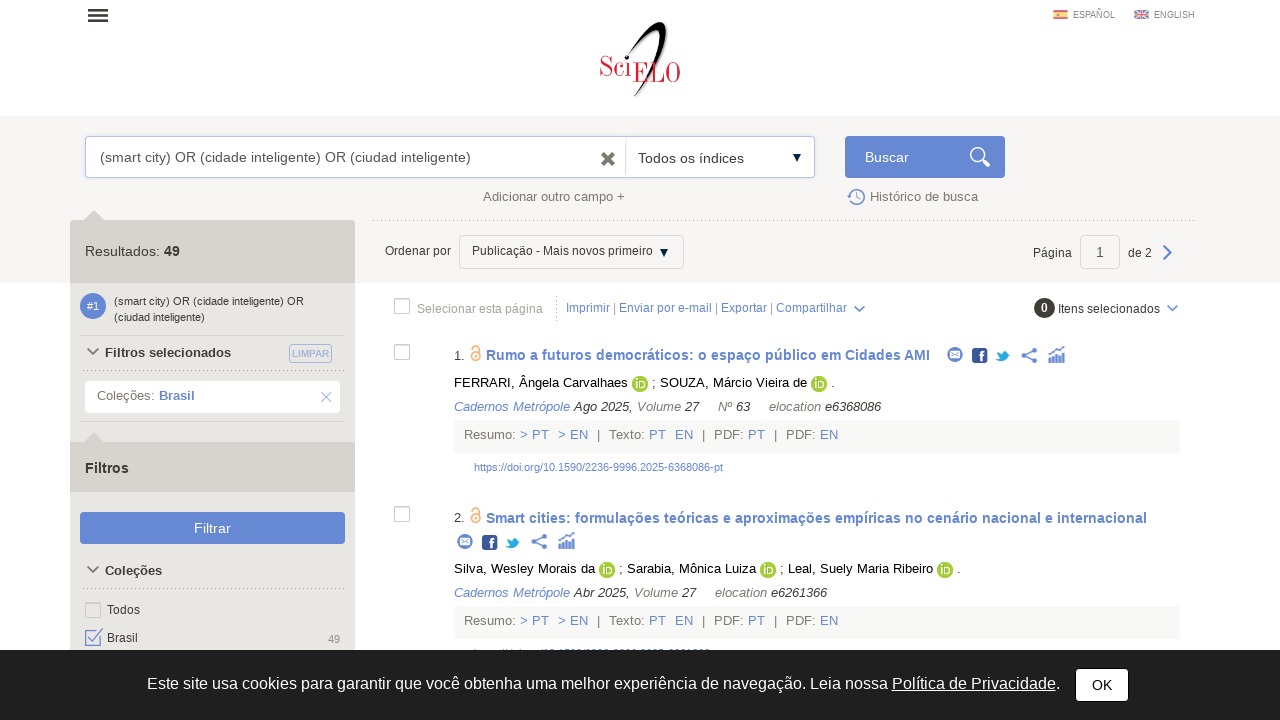

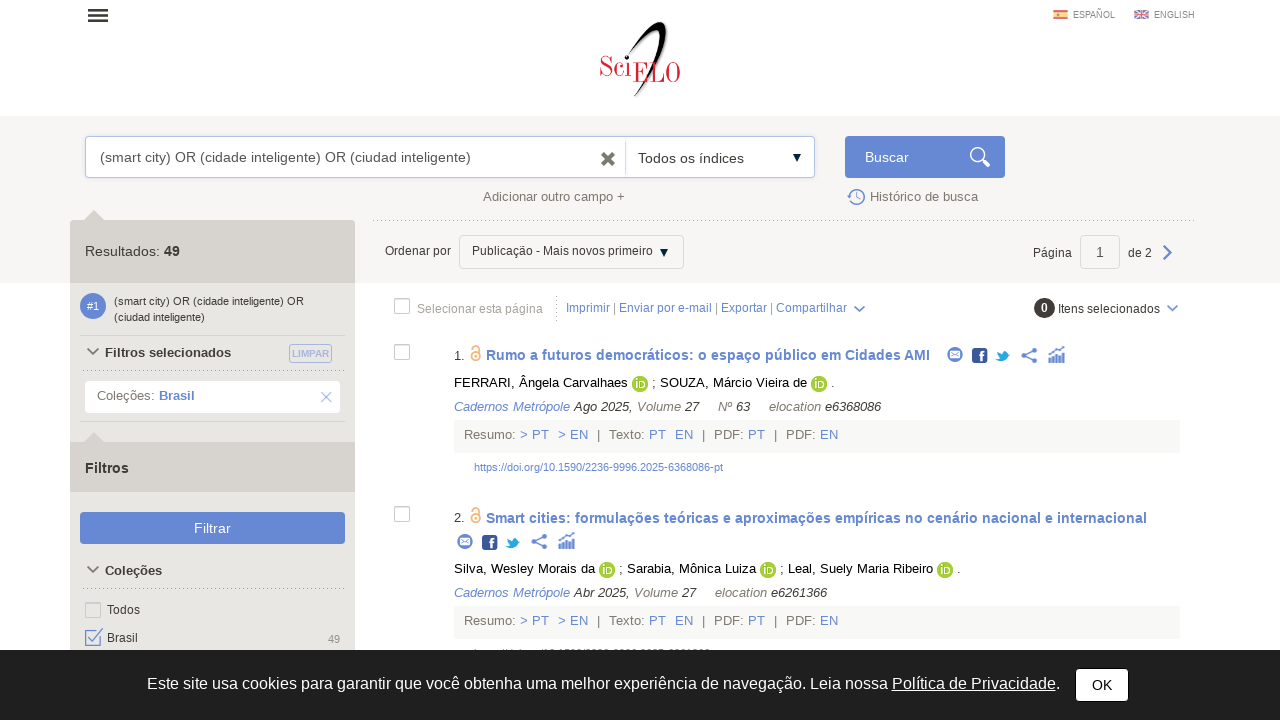